Solves a math problem by reading a value from the page, calculating the result using a logarithmic formula, filling the answer, selecting checkboxes and radio buttons, then submitting the form

Starting URL: http://suninjuly.github.io/math.html

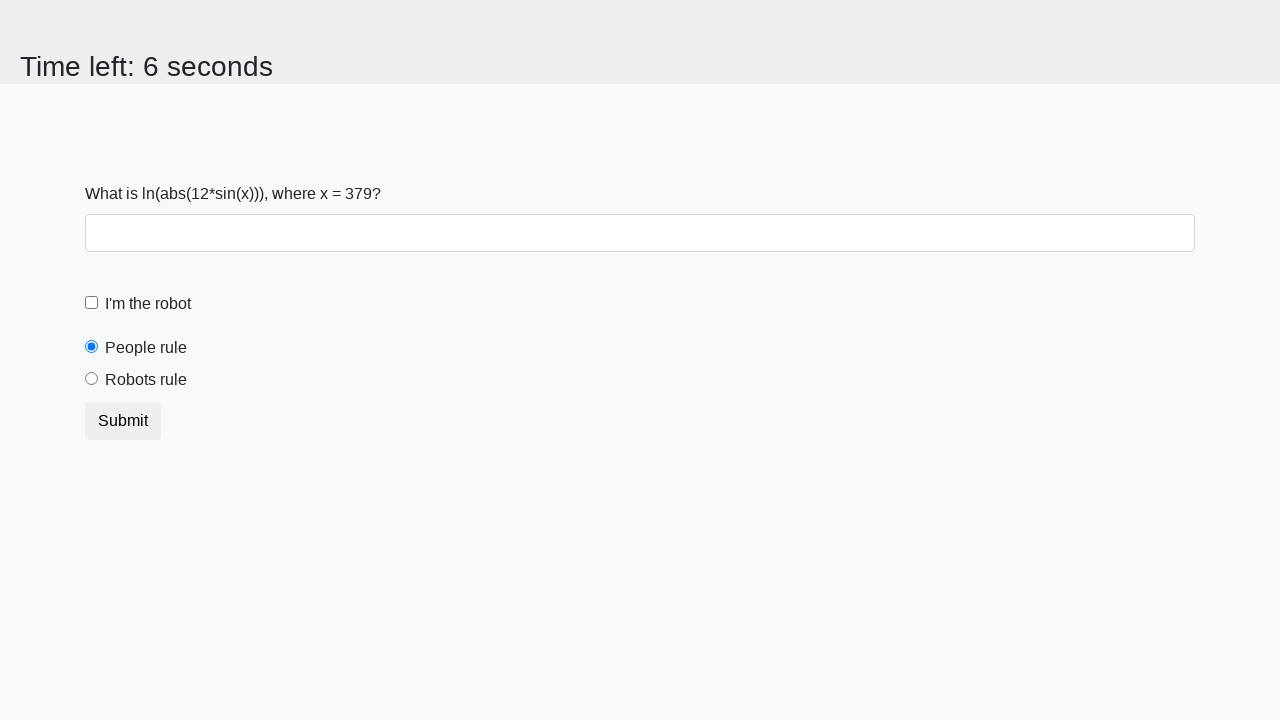

Located the input value element
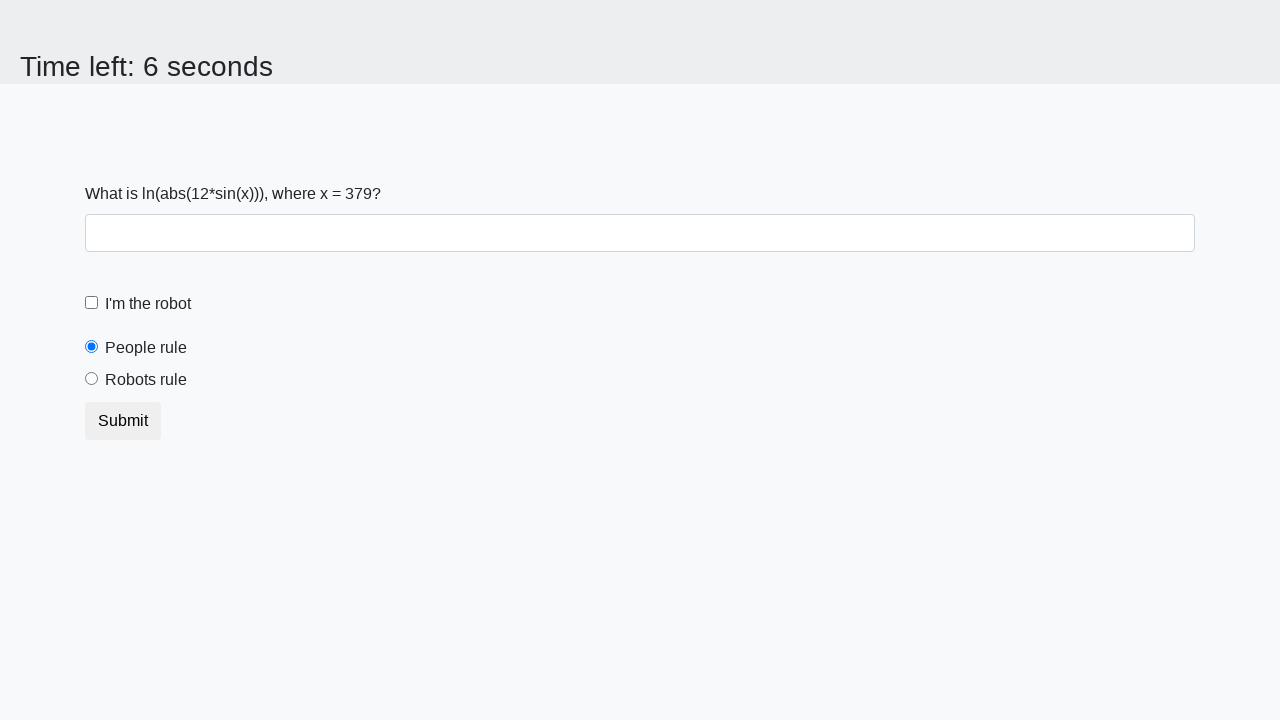

Retrieved x value from page
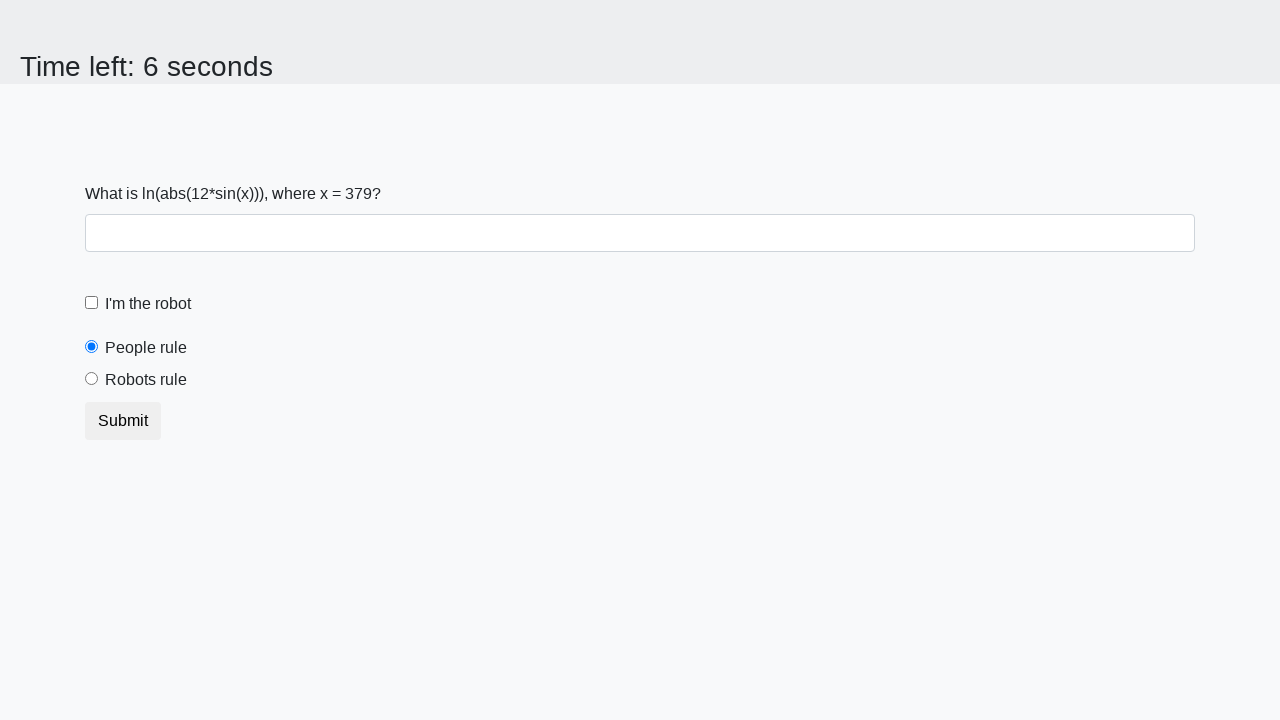

Calculated logarithmic result: 2.3857110640531185
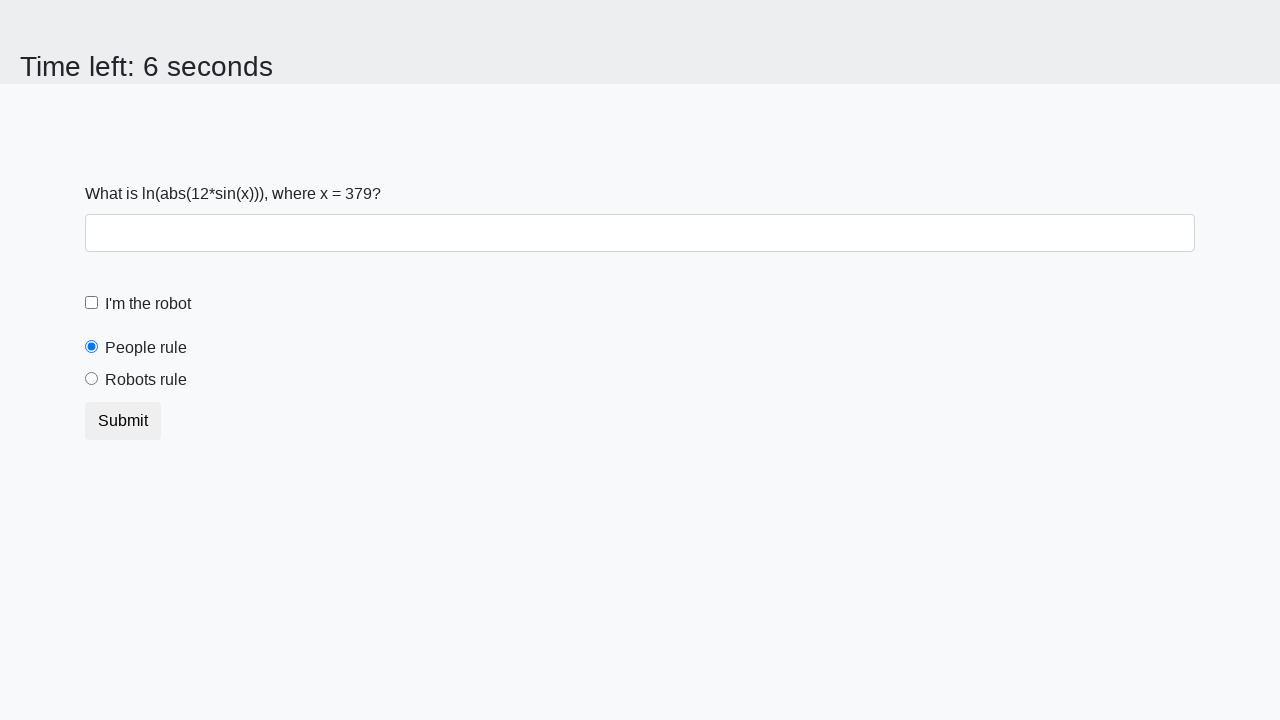

Filled answer field with calculated value on #answer
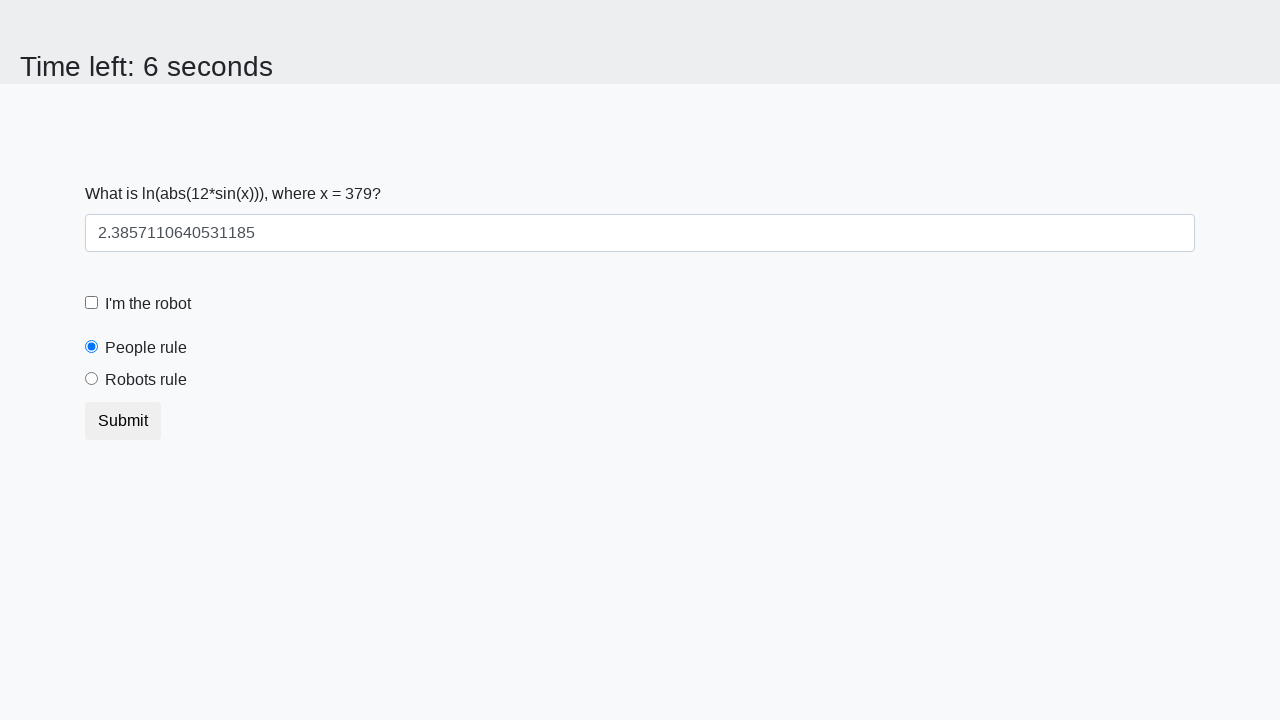

Clicked robot checkbox at (92, 303) on #robotCheckbox
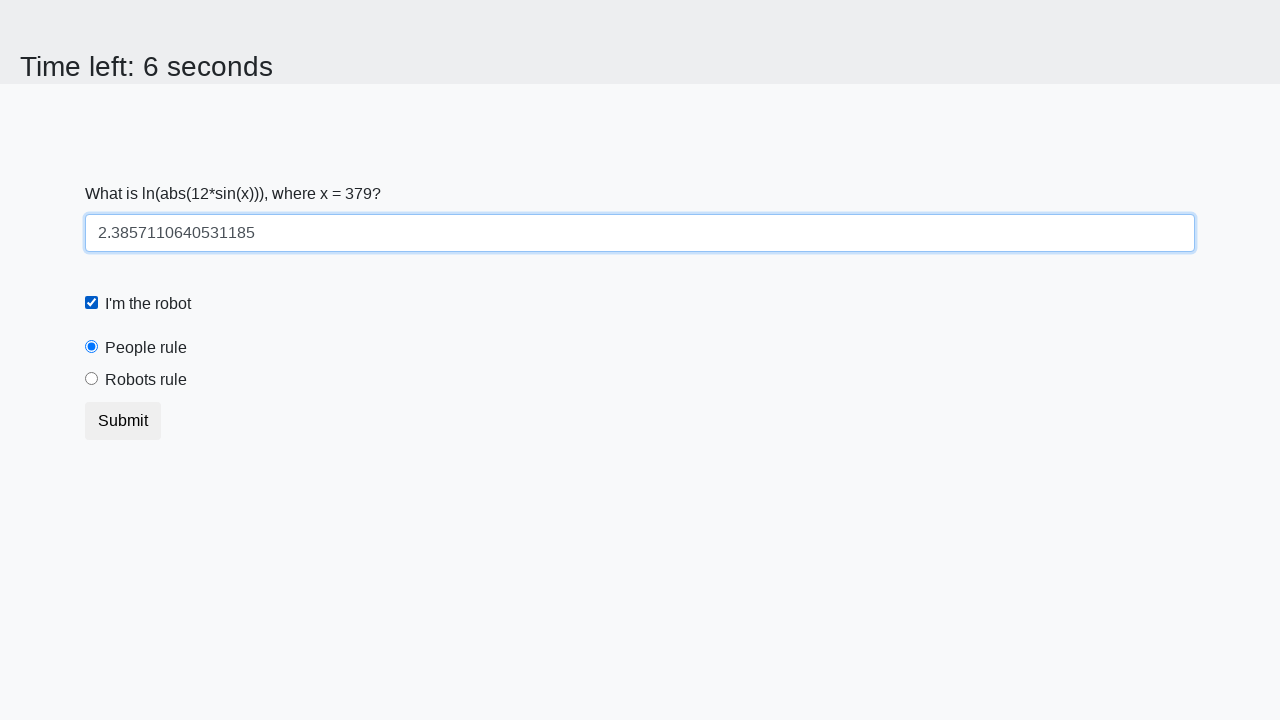

Selected 'robots rule' radio button at (92, 379) on #robotsRule
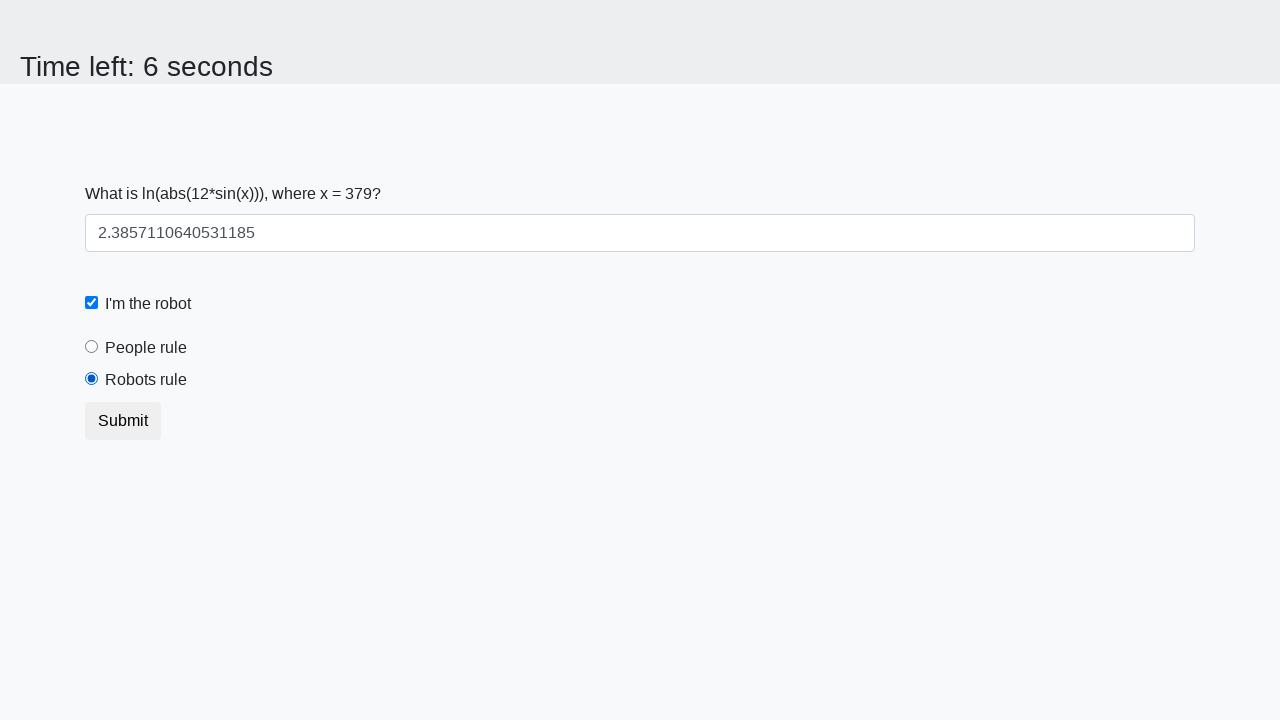

Submitted the form at (123, 421) on button.btn
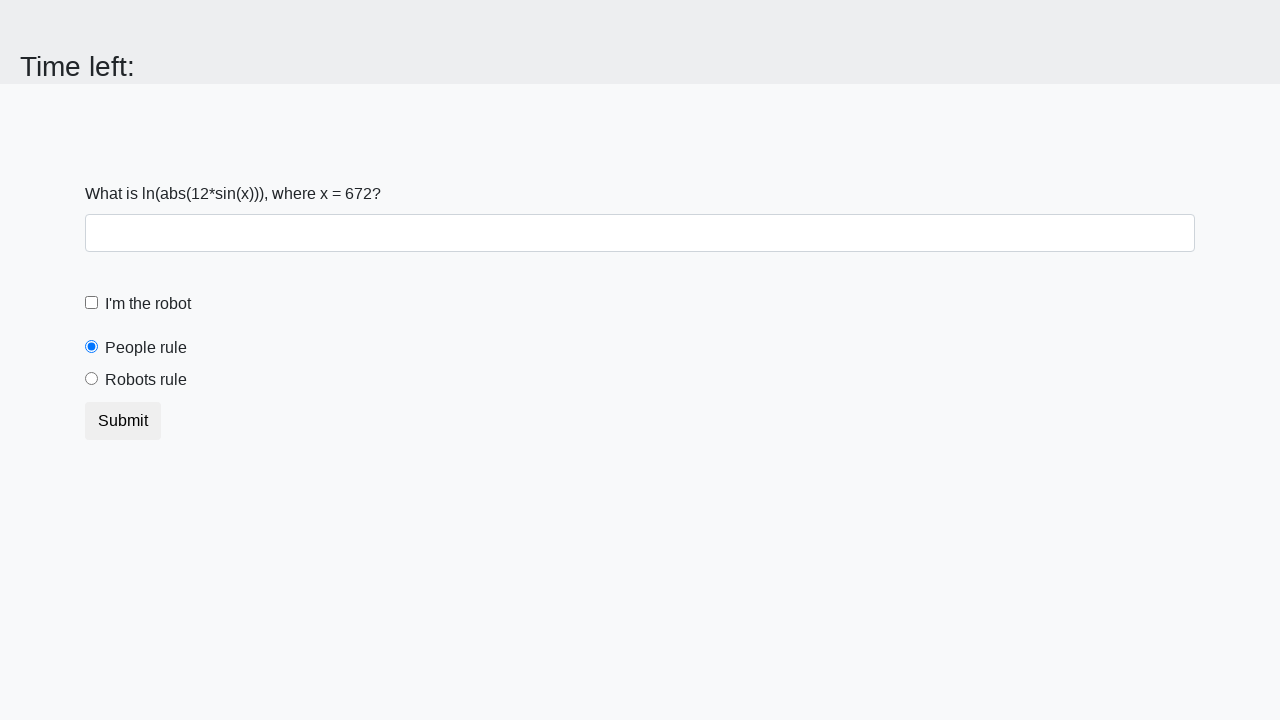

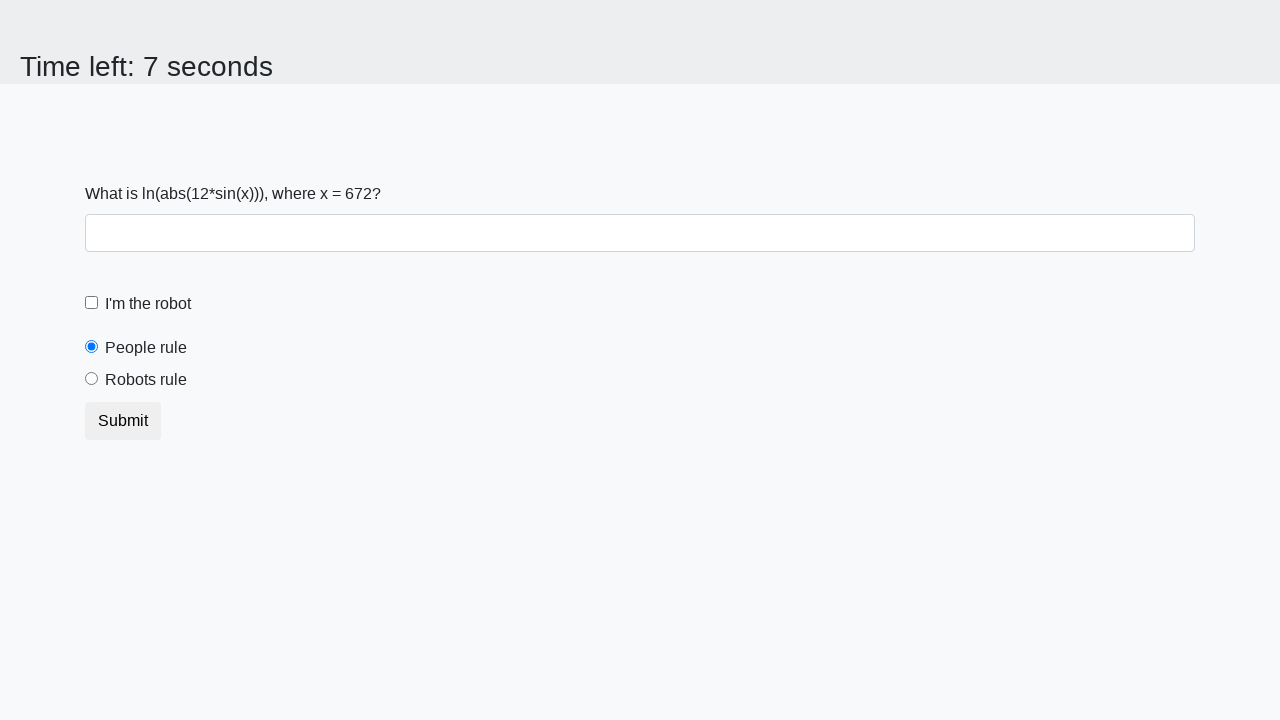